Tests a jQuery ComboTree dropdown by clicking on the dropdown input to open it, then selecting a specific choice from the available options.

Starting URL: https://www.jqueryscript.net/demo/Drop-Down-Combo-Tree/

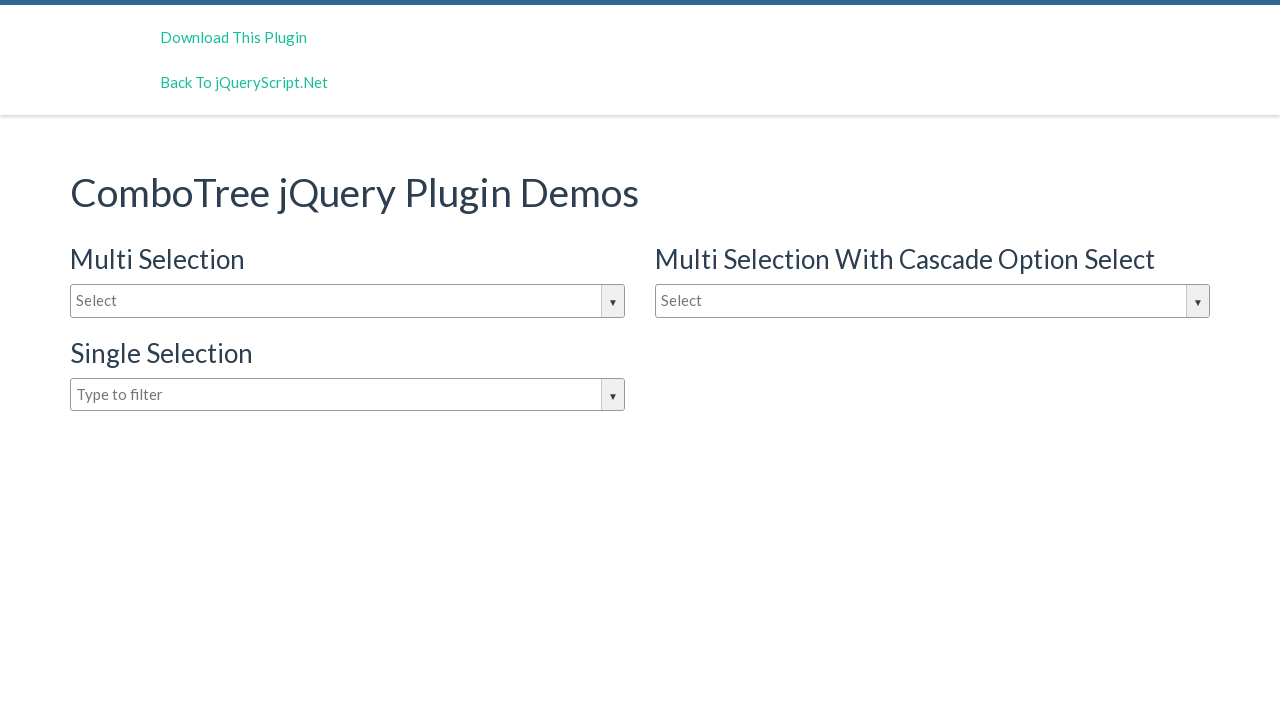

Clicked dropdown input to open jQuery ComboTree at (348, 301) on #justAnInputBox
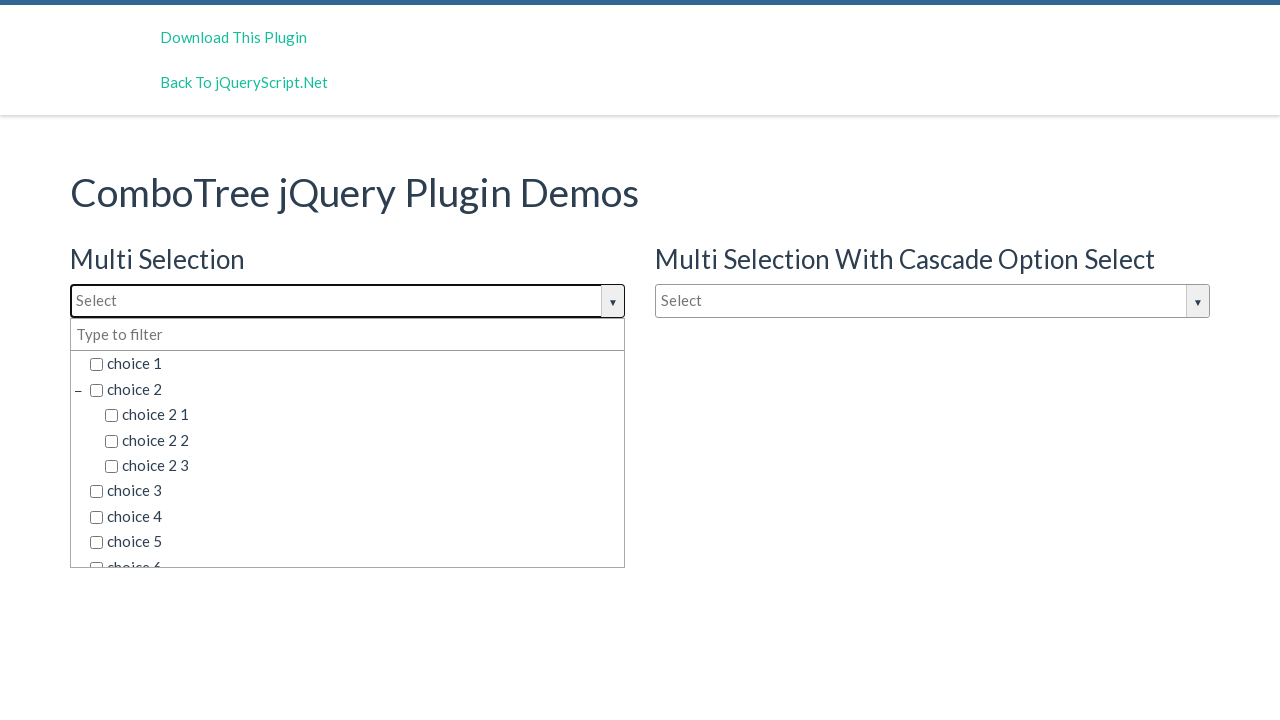

Dropdown choices became visible
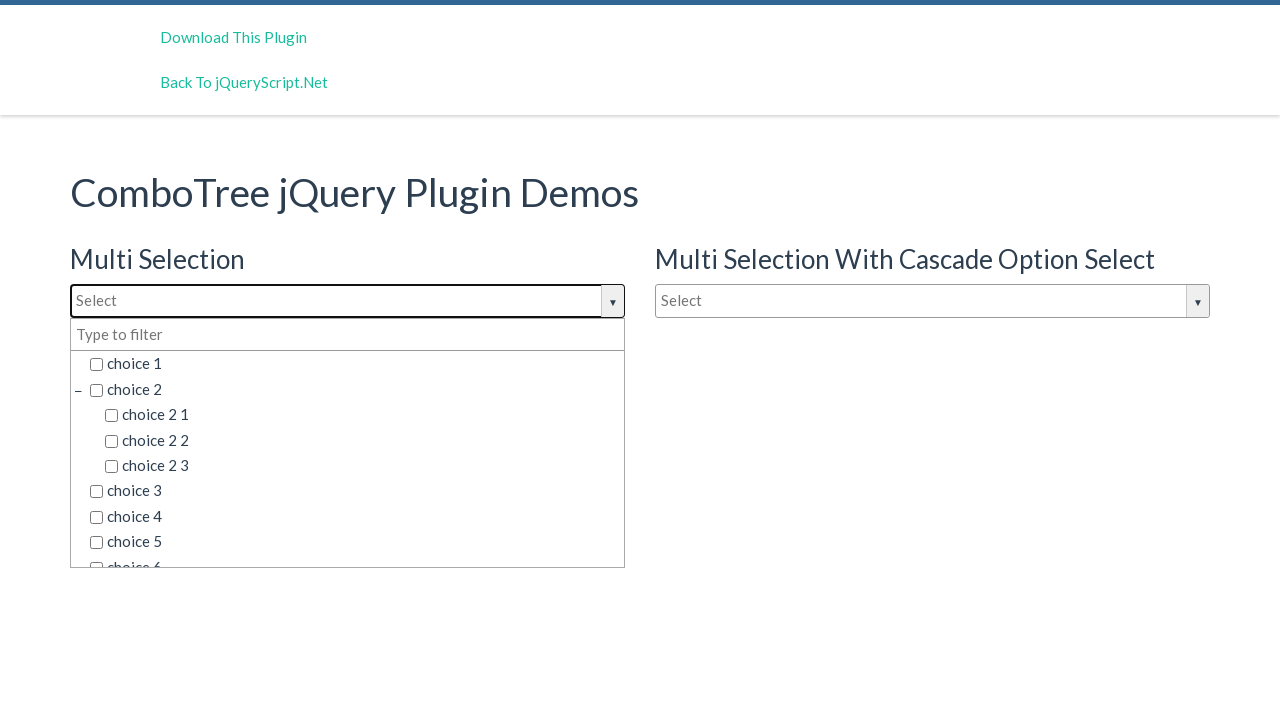

Selected 'choice 1' from the dropdown at (355, 364) on span.comboTreeItemTitle:has-text('choice 1')
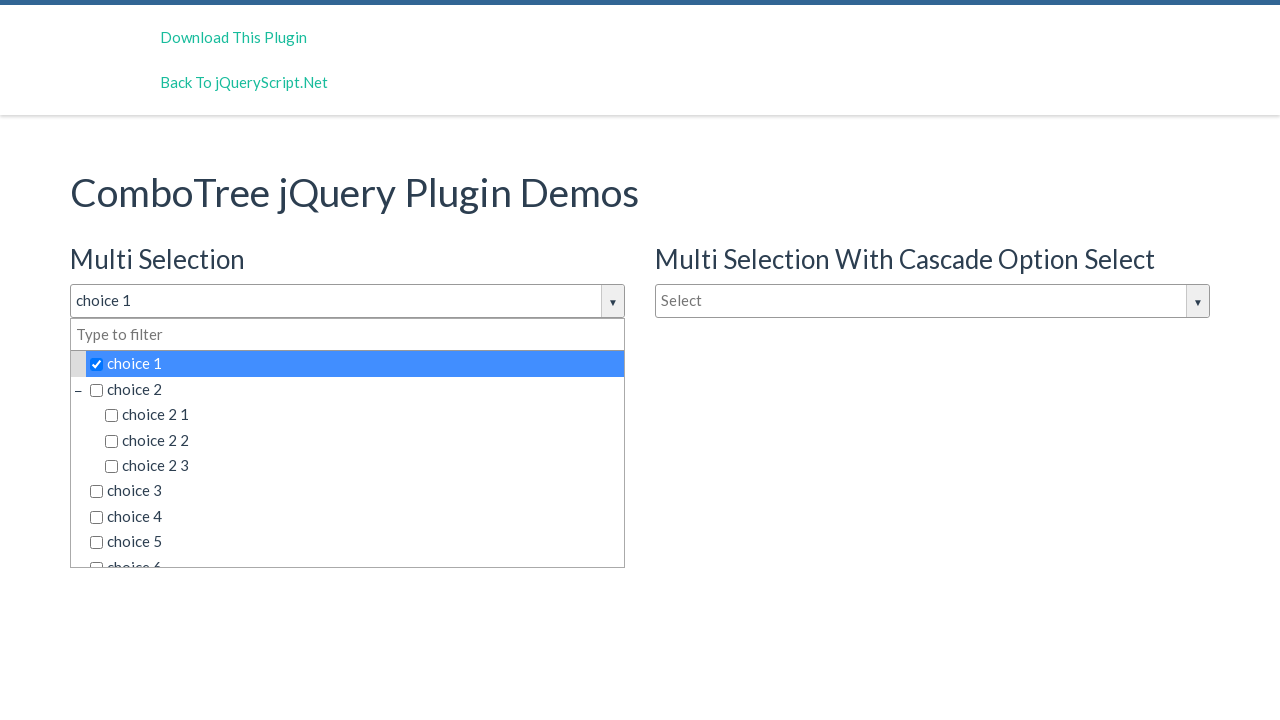

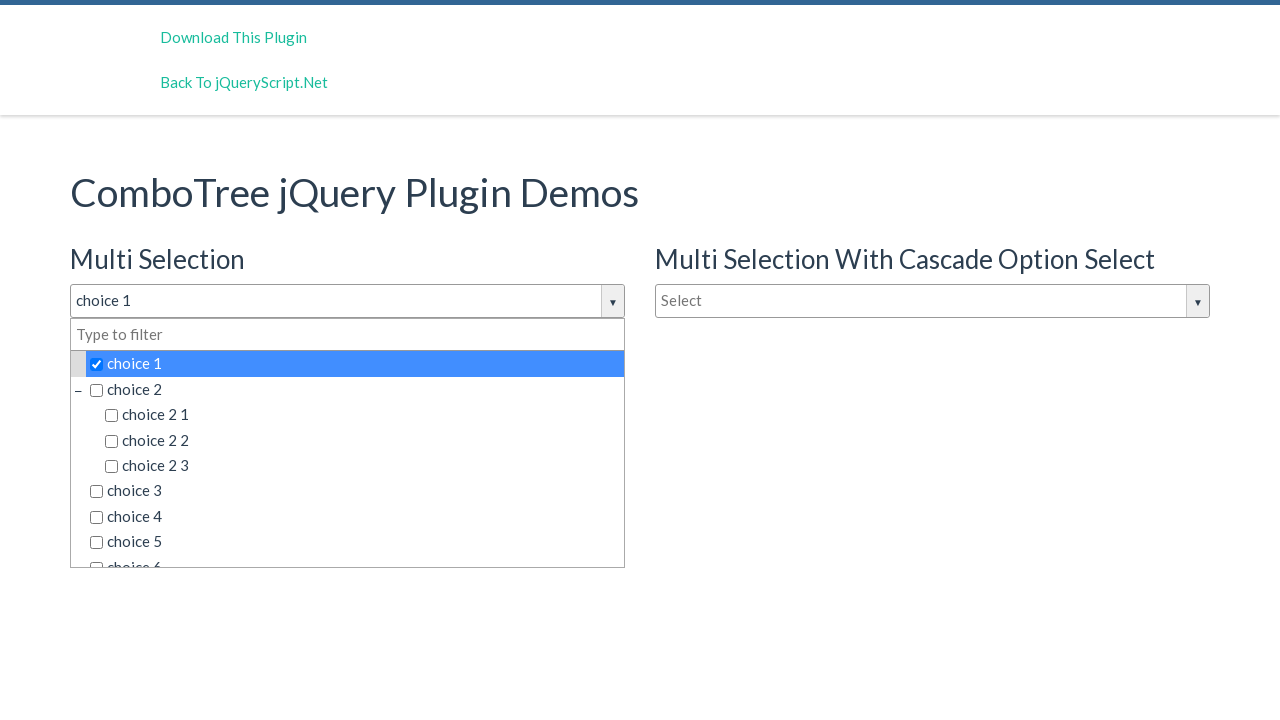